Tests a simple input form by entering text into a field and verifying the result displayed on the page

Starting URL: https://www.qa-practice.com/elements/input/simple

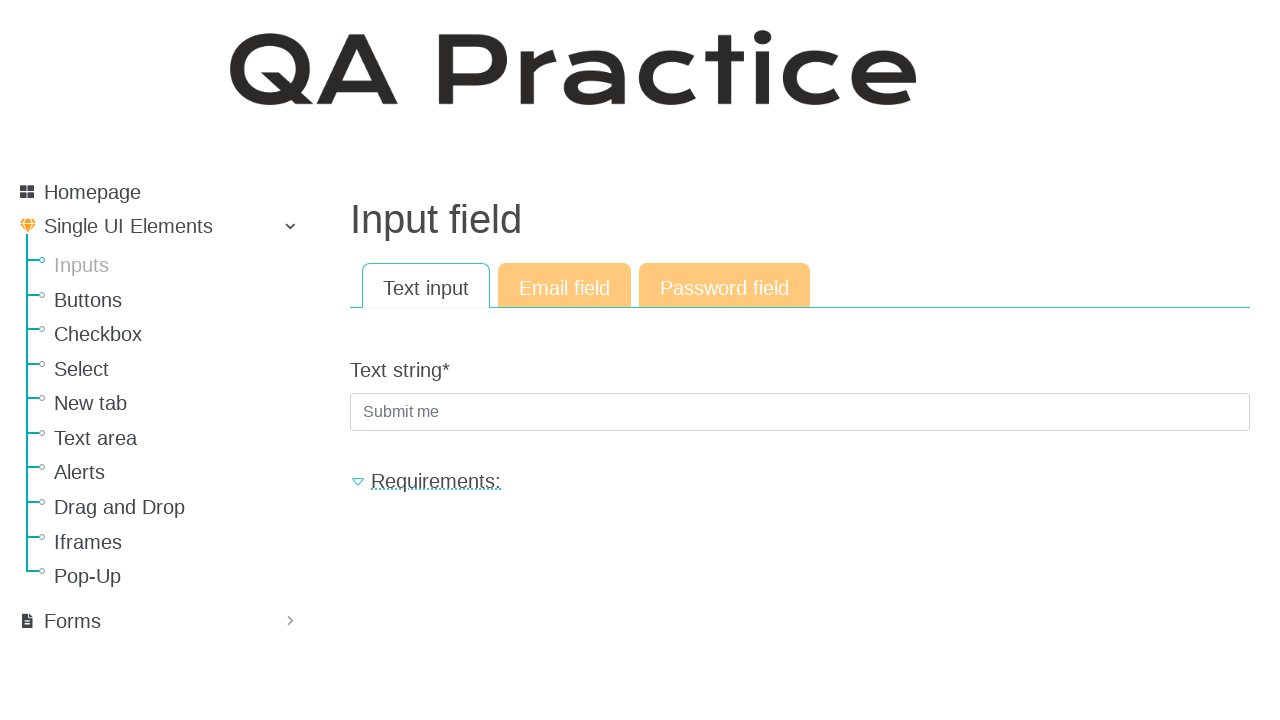

Filled text input field with 'WellDone' on #id_text_string
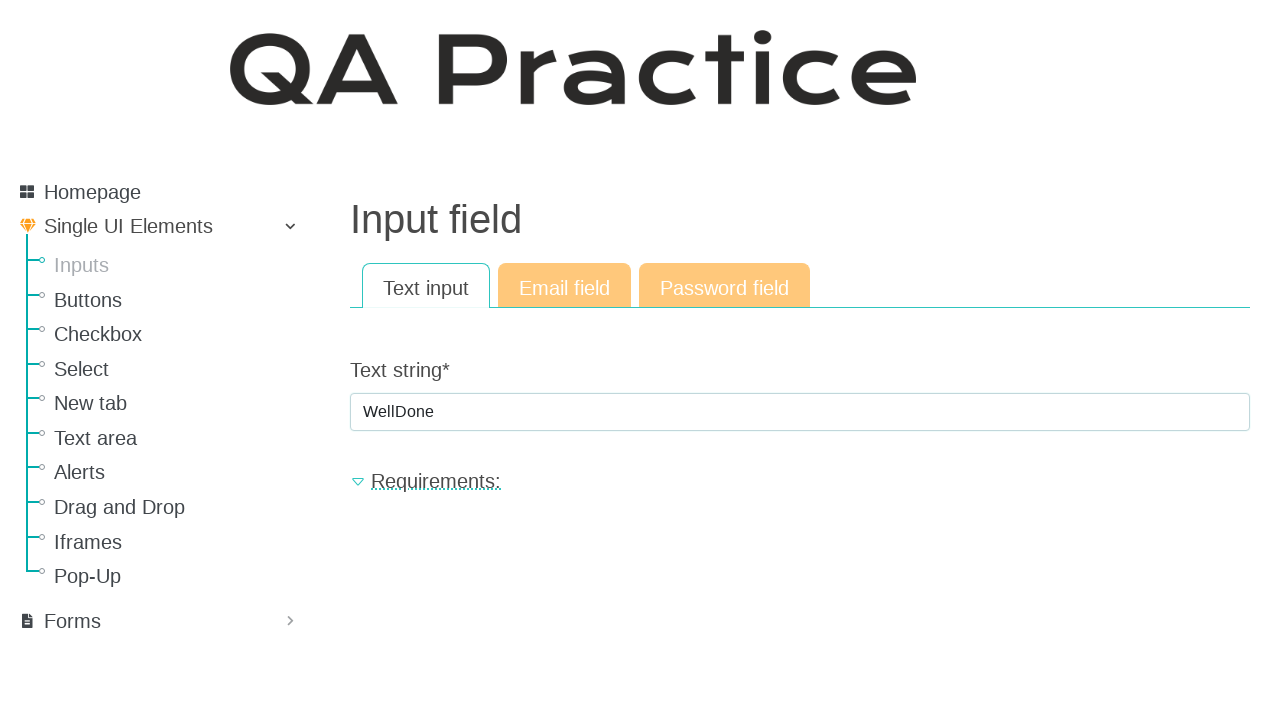

Pressed Enter to submit the form on #id_text_string
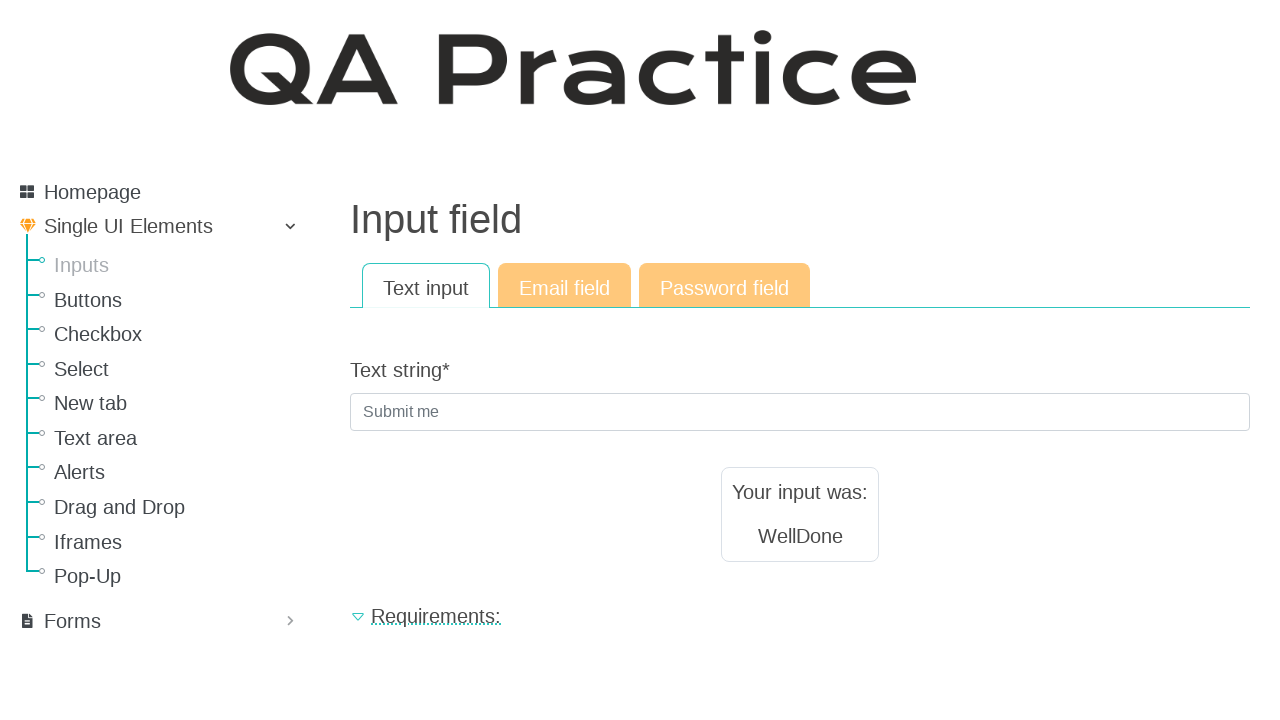

Result text element loaded
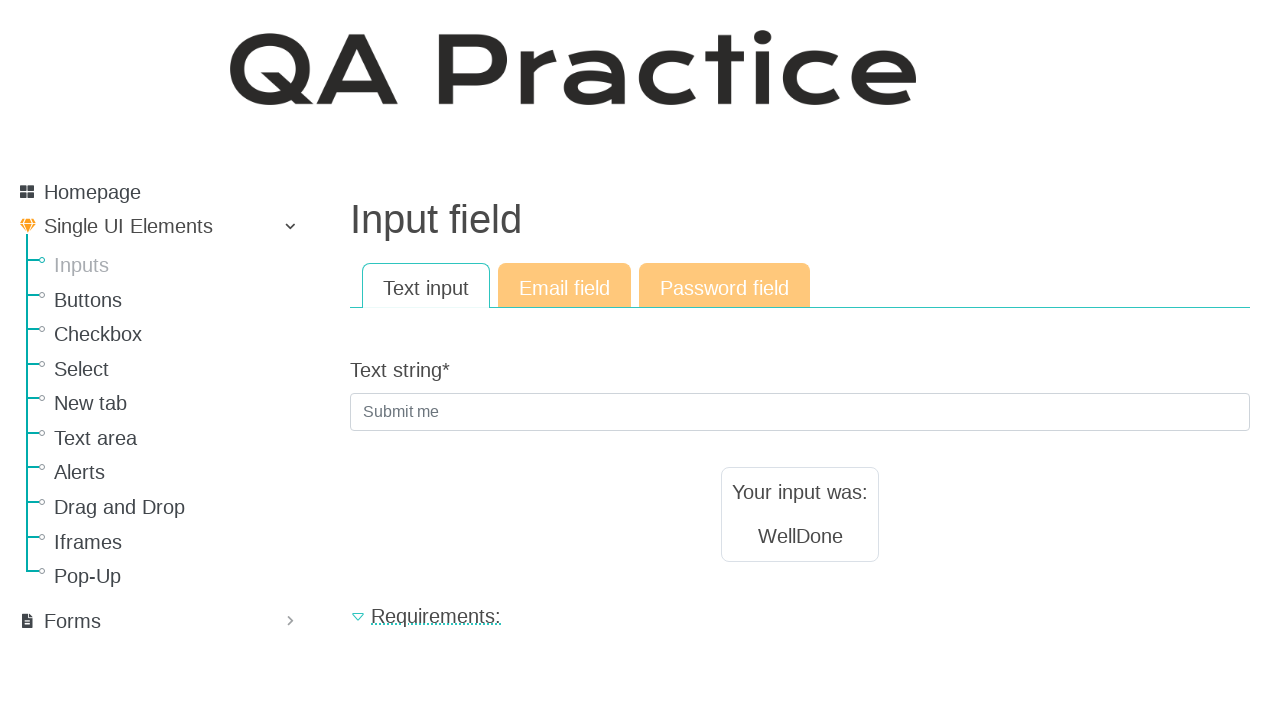

Verified result text equals 'WellDone'
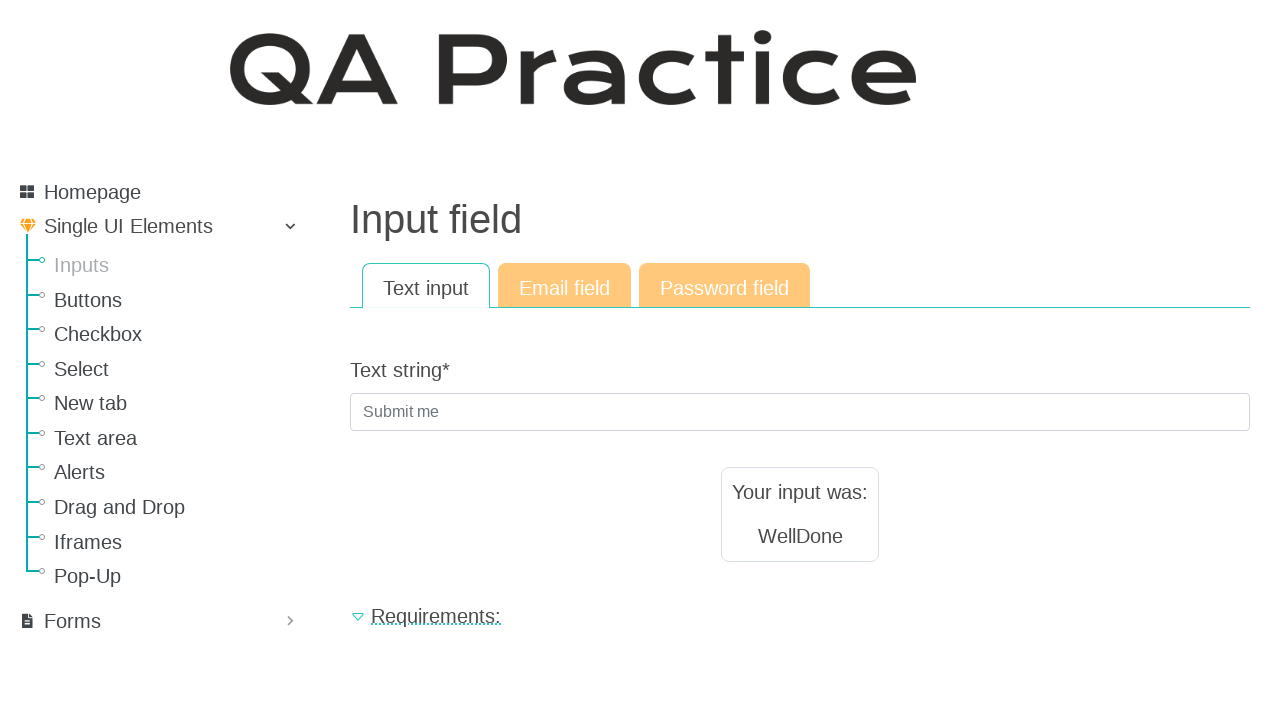

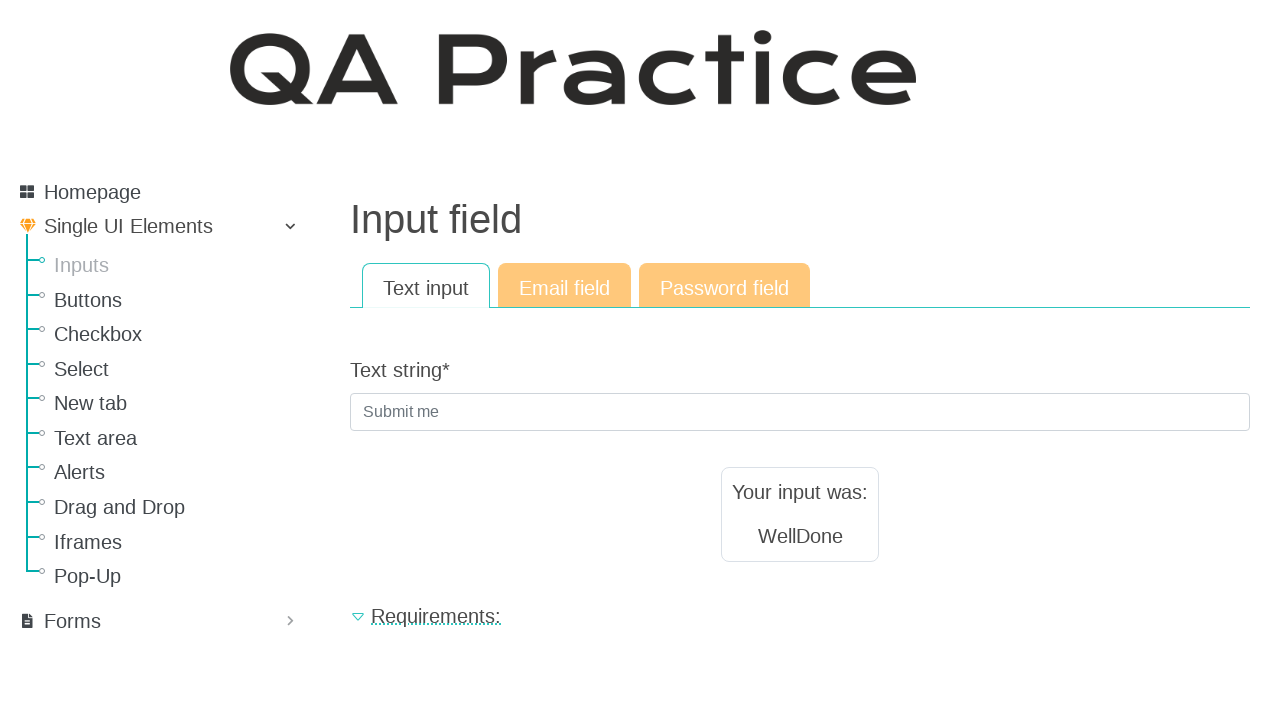